Tests timer alert that appears after 5 seconds and accepts it

Starting URL: https://demoqa.com/alerts

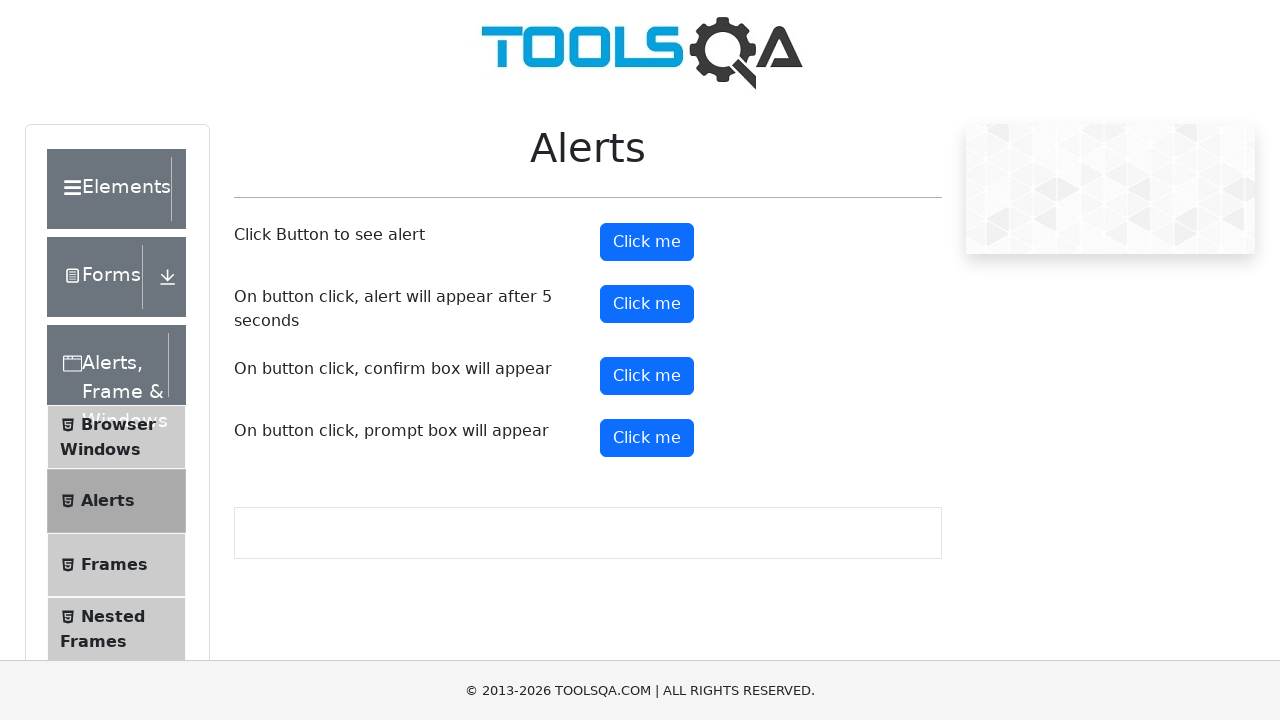

Set up dialog handler to accept alerts automatically
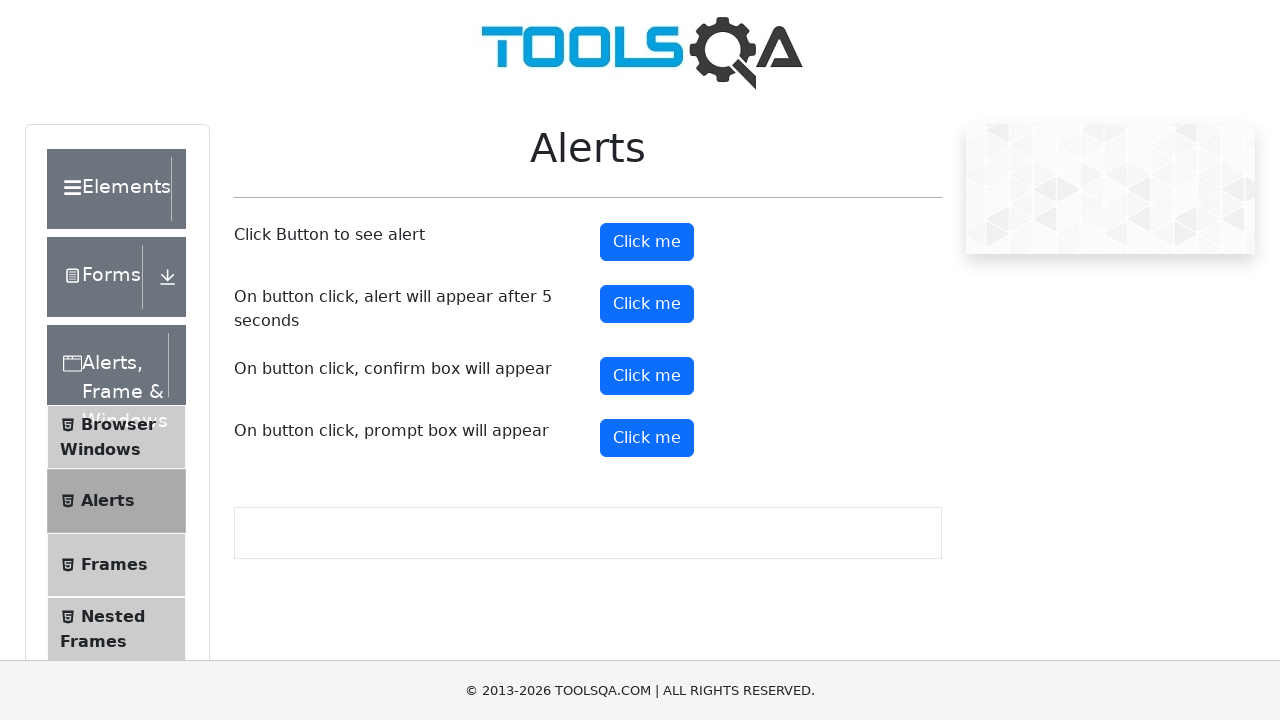

Clicked the timer alert button at (647, 304) on #timerAlertButton
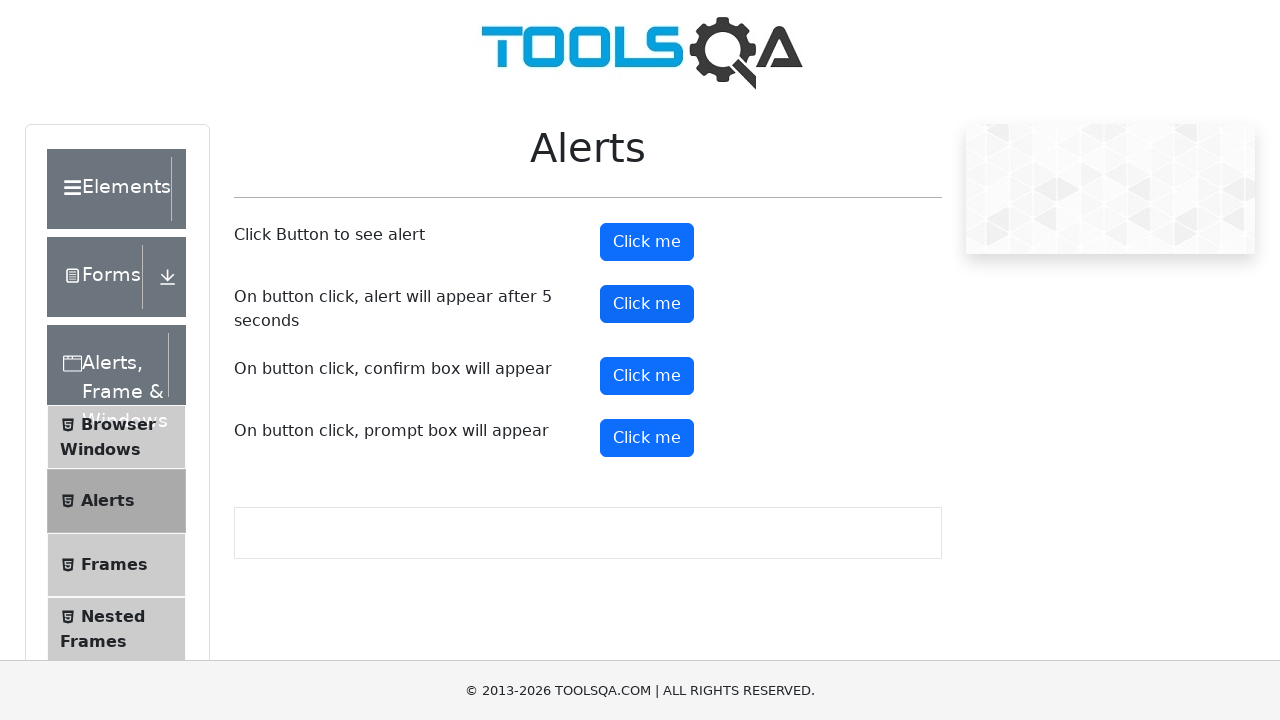

Waited 6 seconds for timer alert to appear and be accepted
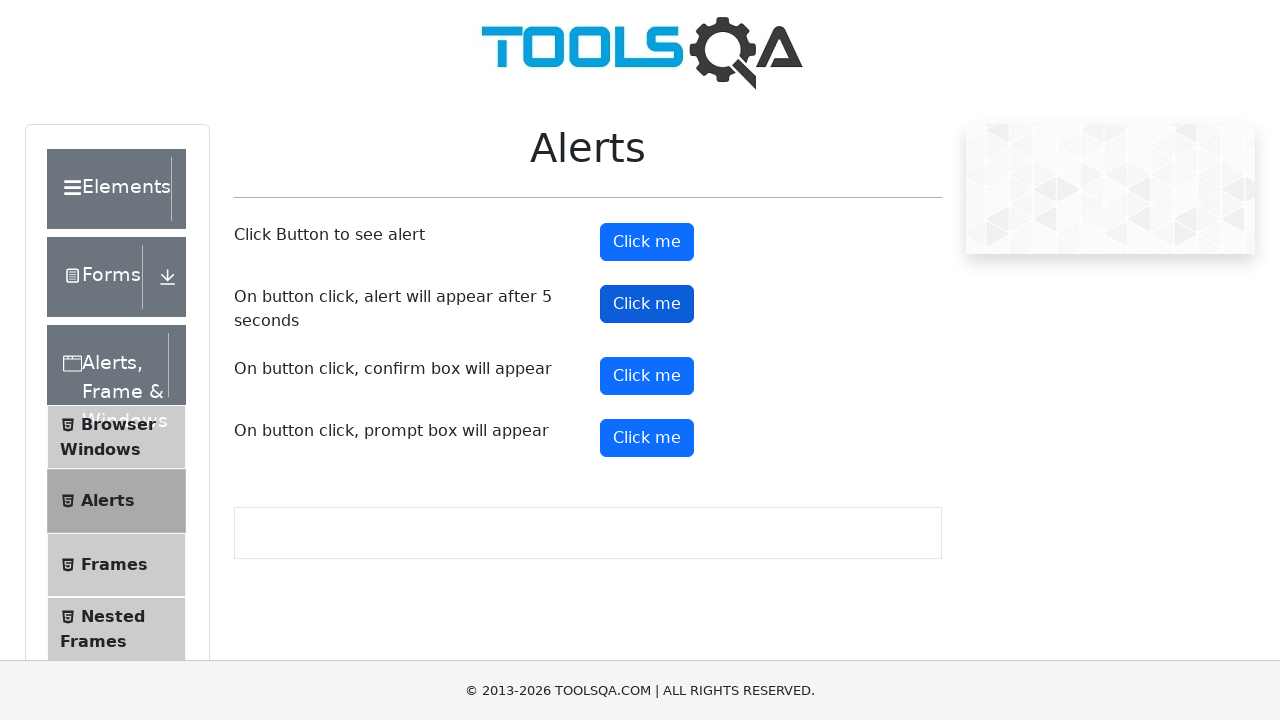

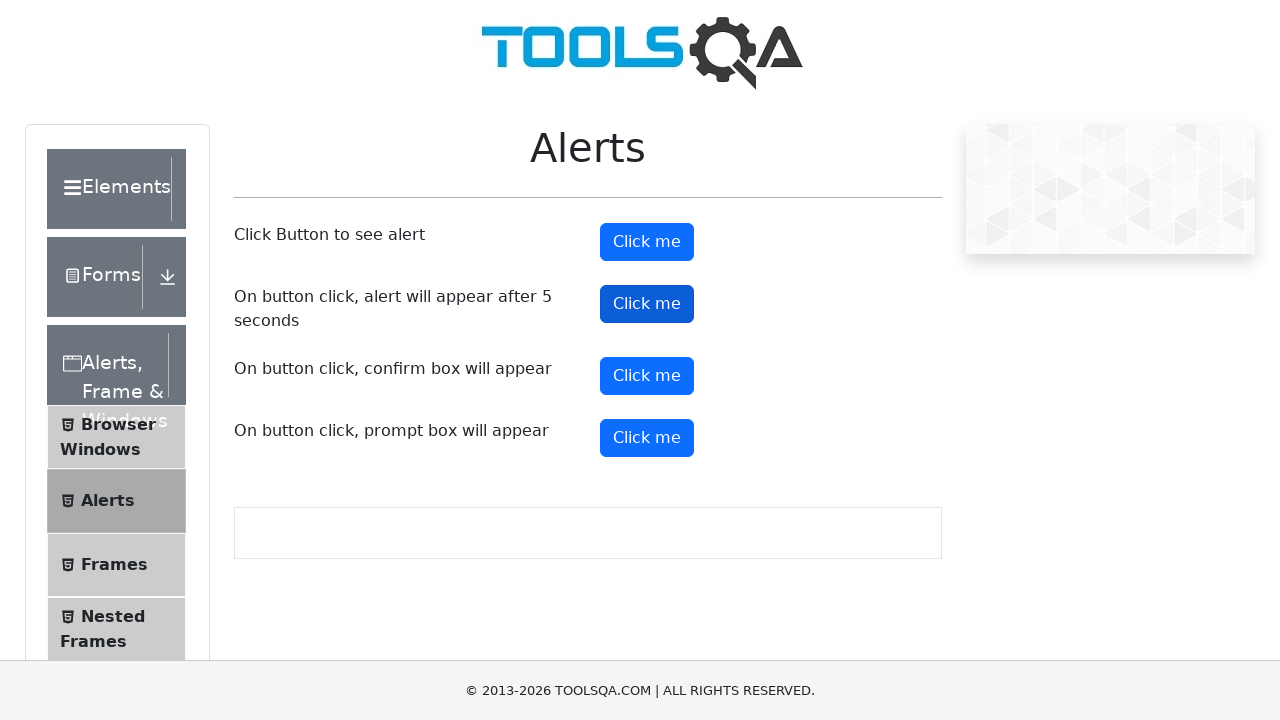